Navigates to the automationbykrishna website, clicks on the DemoTable link, and verifies the employee table is displayed with department data.

Starting URL: http://automationbykrishna.com

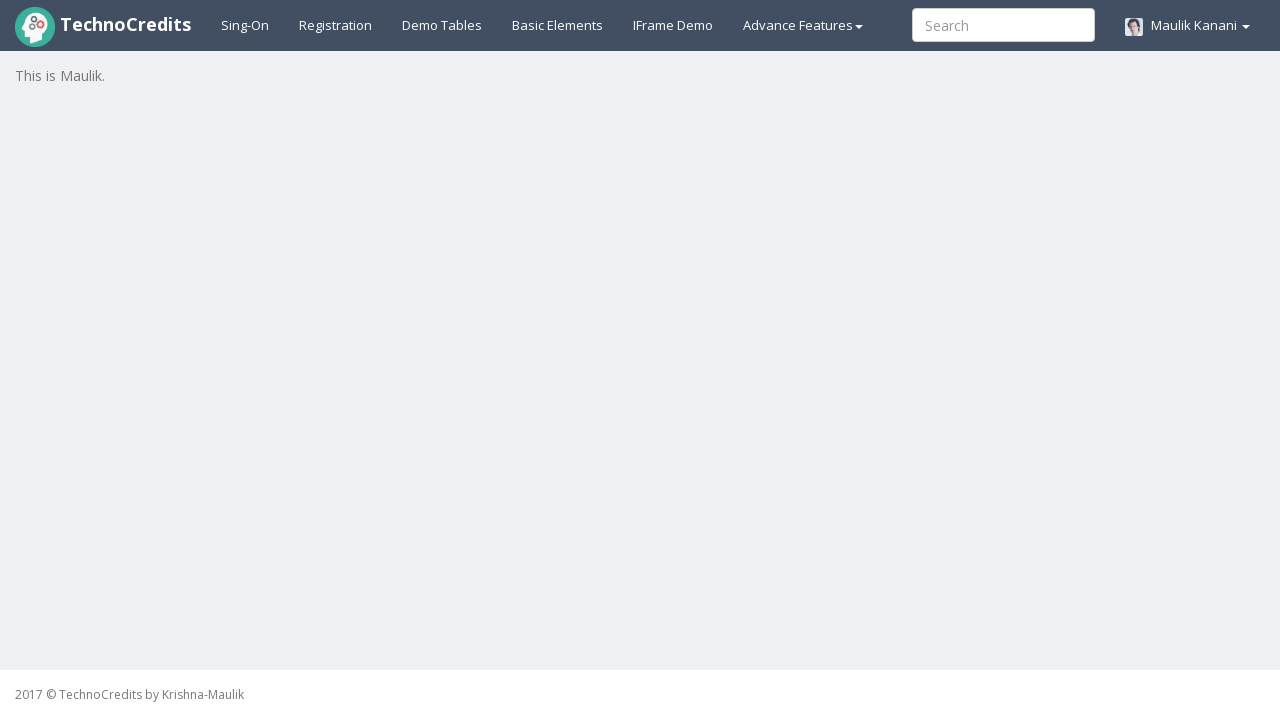

Navigated to automationbykrishna.com
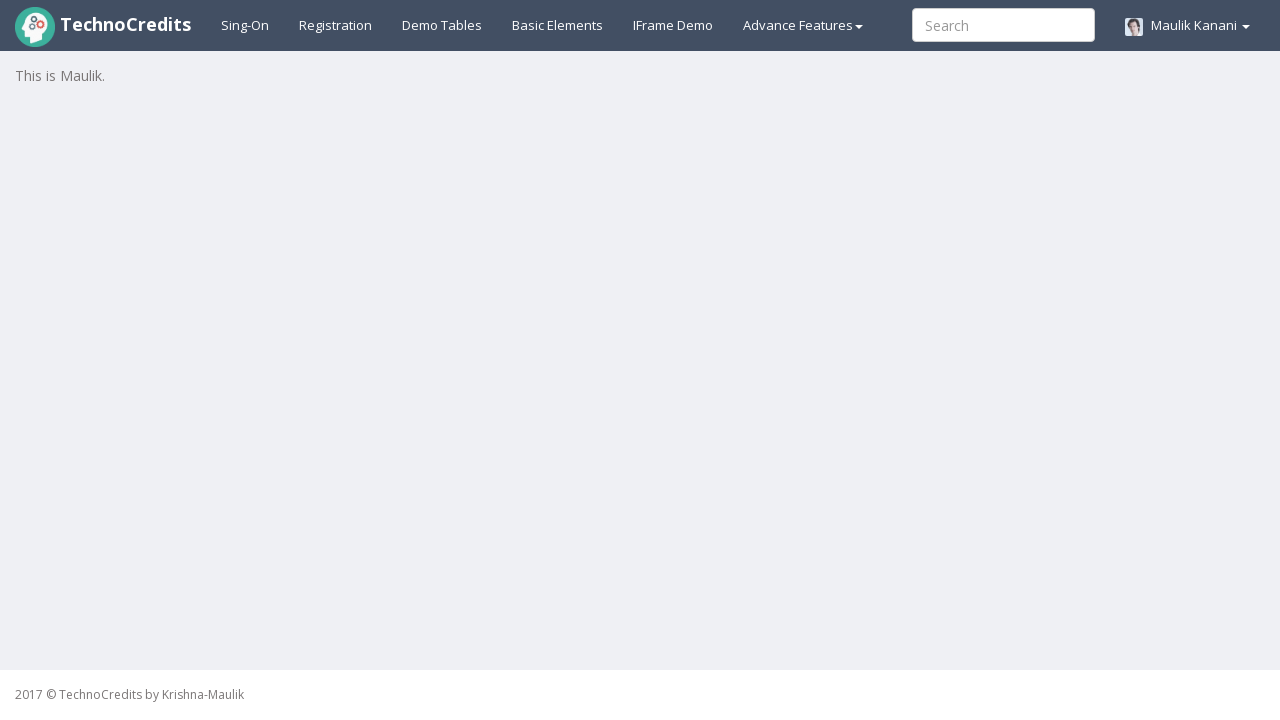

Clicked on DemoTable link at (442, 25) on a#demotable
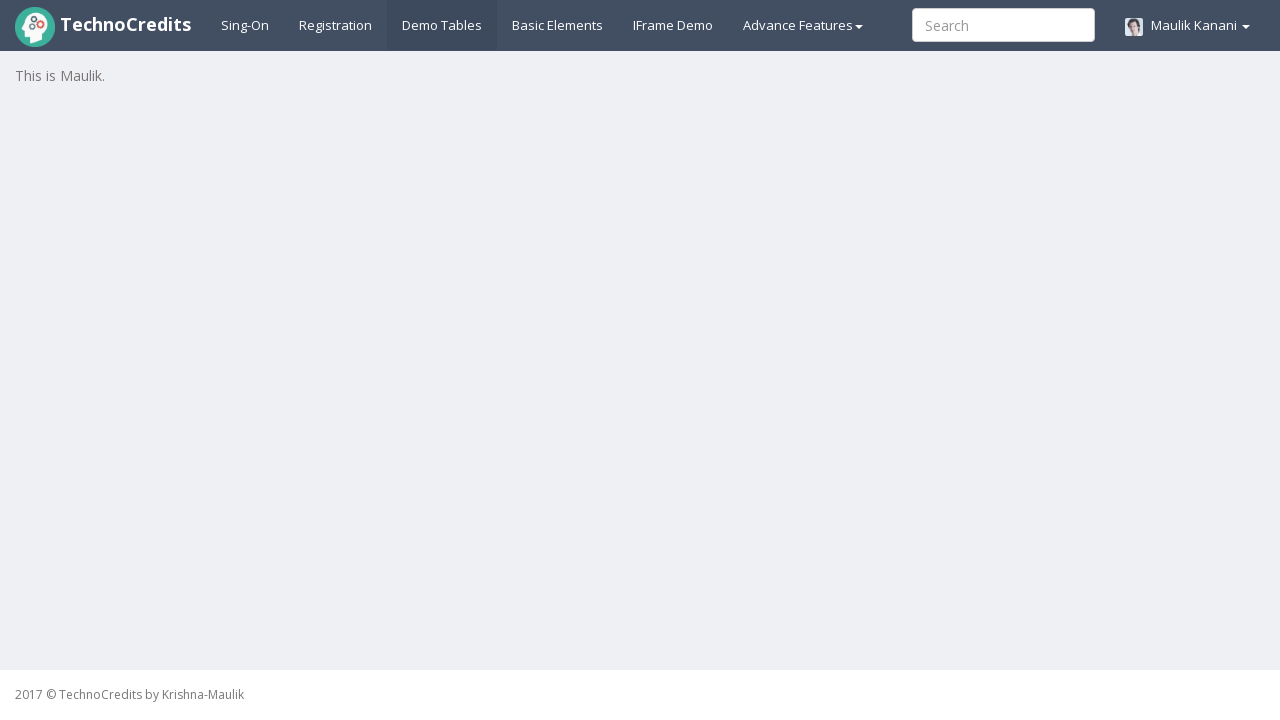

Employee table with department data loaded
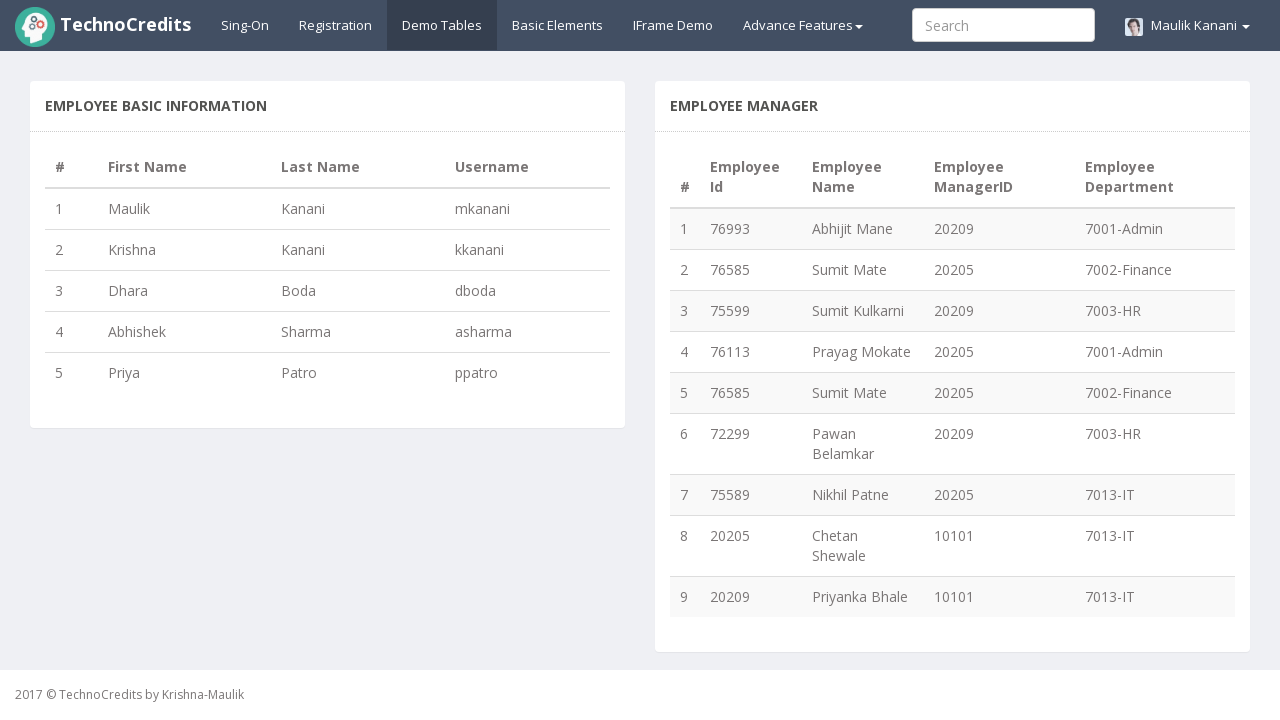

Verified employee table is displayed with department data
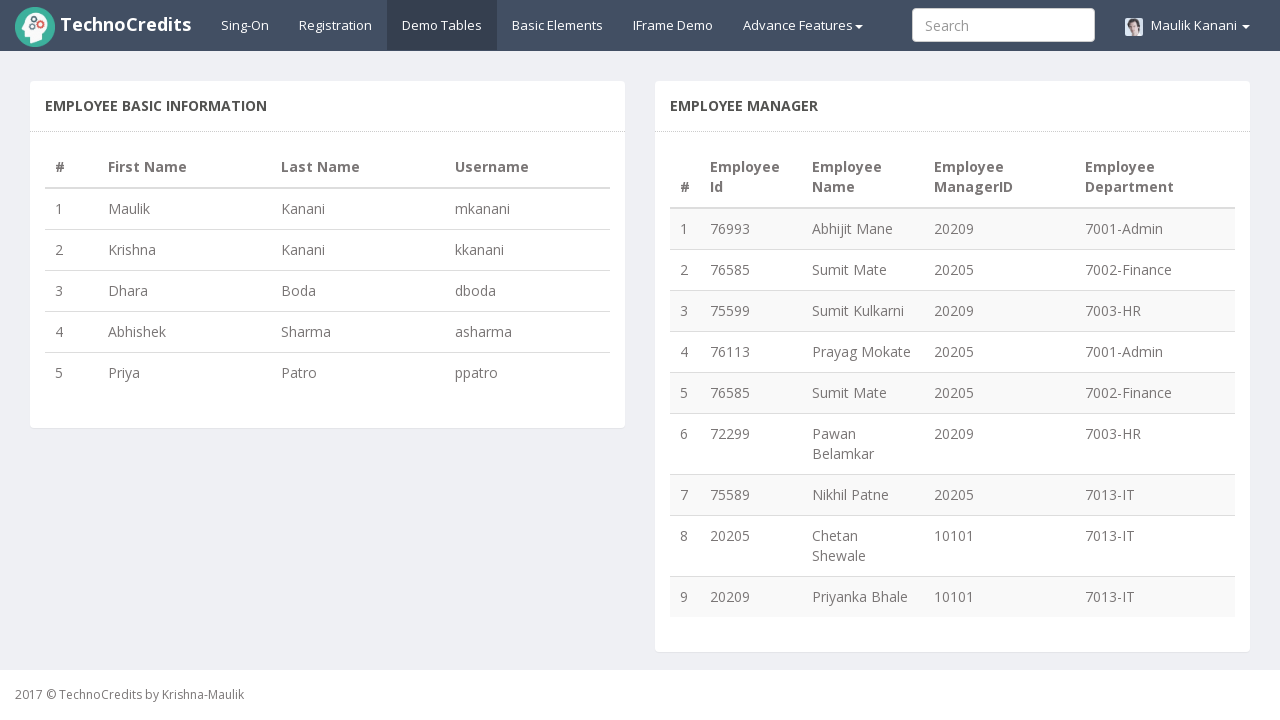

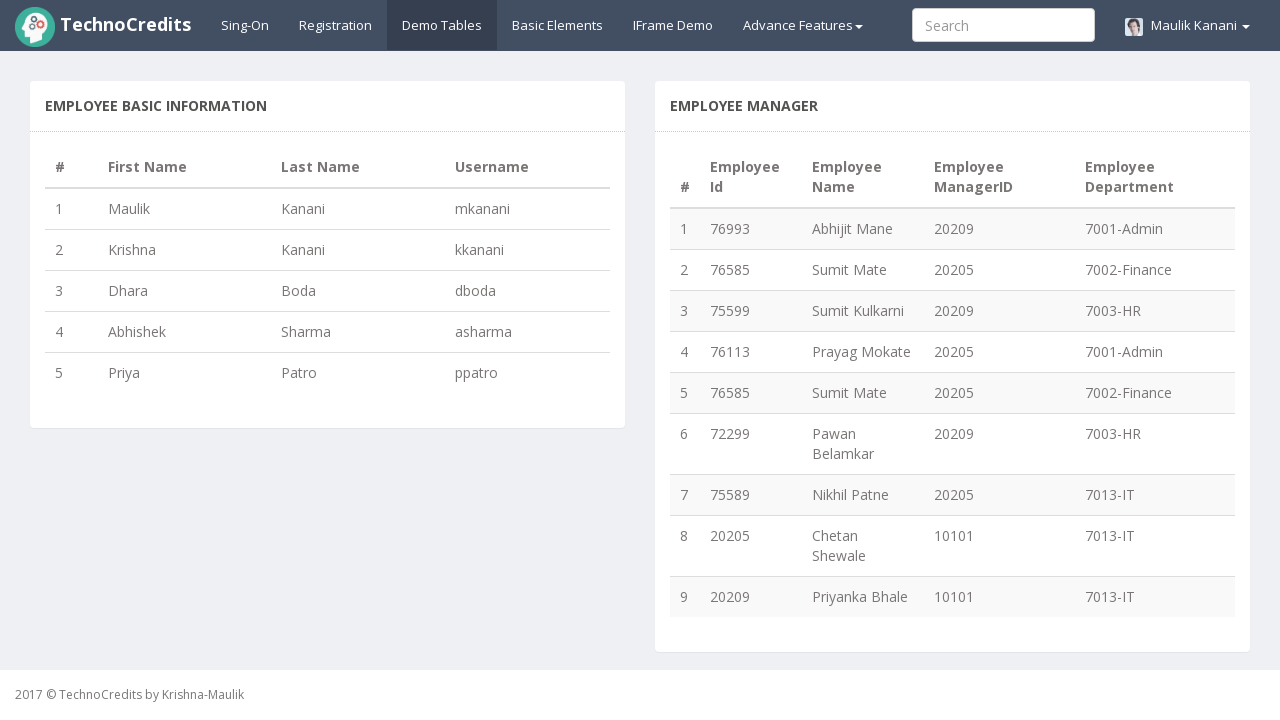